Tests the Add/Remove Elements functionality with multiple clicks by navigating to the page, clicking the Add Element button 3 times, and verifying 3 delete buttons appear.

Starting URL: https://the-internet.herokuapp.com/

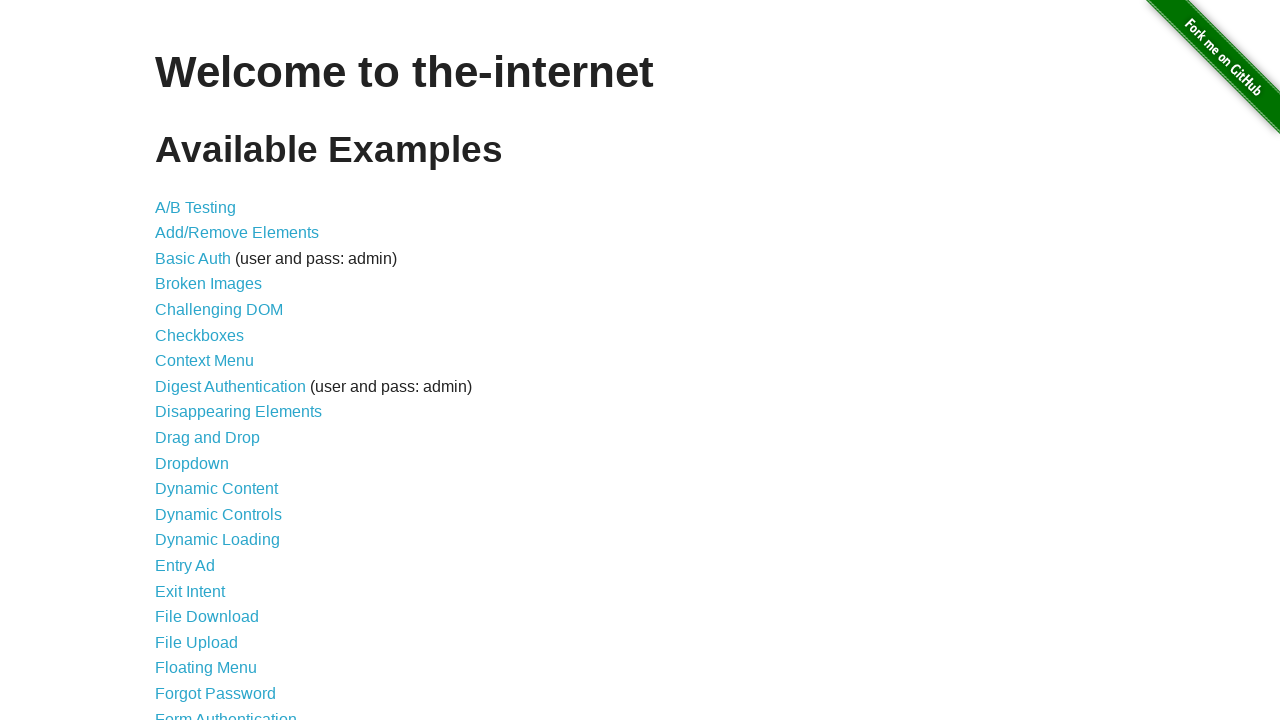

Clicked on the Add/Remove Elements link at (237, 233) on xpath=//a[text()='Add/Remove Elements']
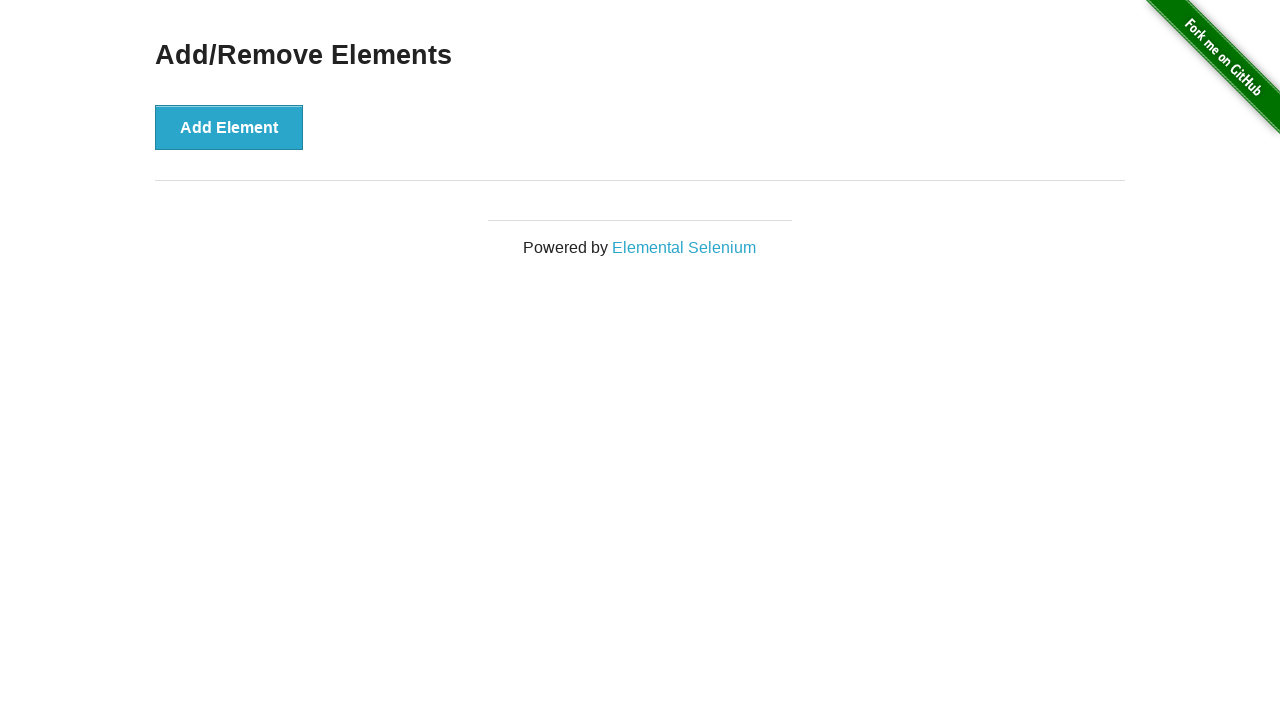

Clicked Add Element button (click 1 of 3) at (229, 127) on xpath=//button[text()='Add Element']
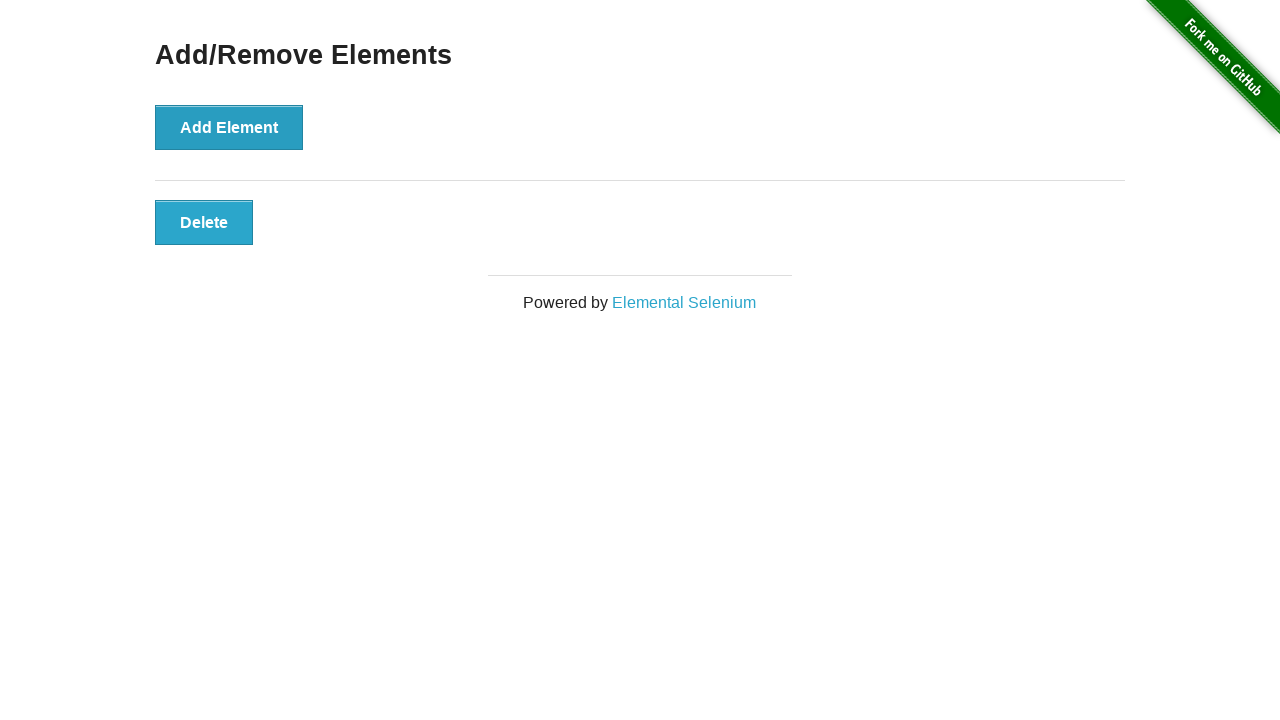

Clicked Add Element button (click 2 of 3) at (229, 127) on xpath=//button[text()='Add Element']
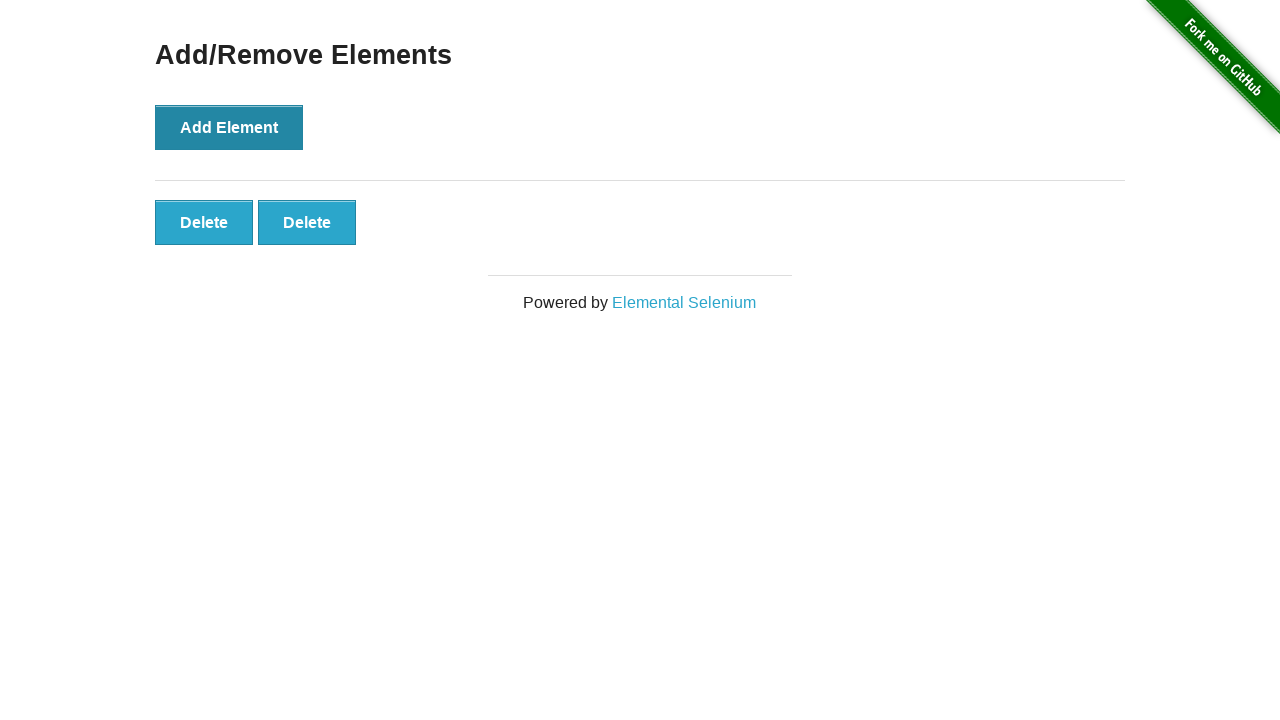

Clicked Add Element button (click 3 of 3) at (229, 127) on xpath=//button[text()='Add Element']
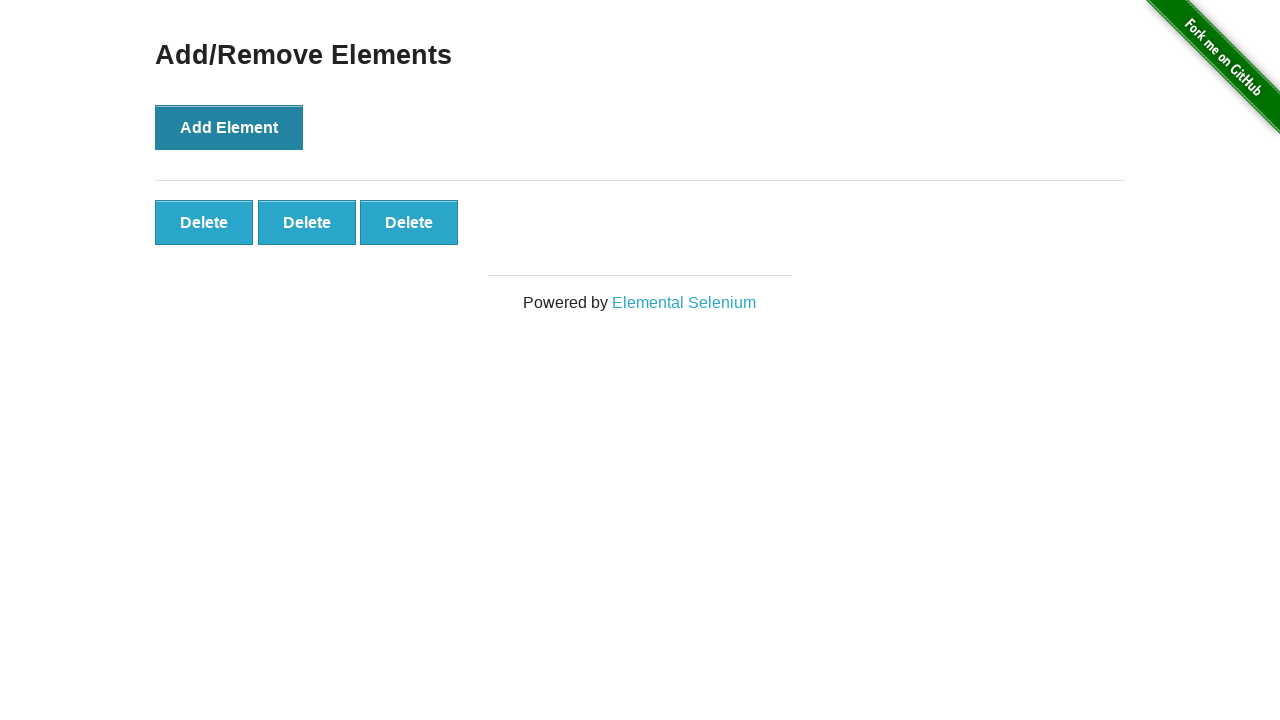

Delete buttons appeared after adding elements
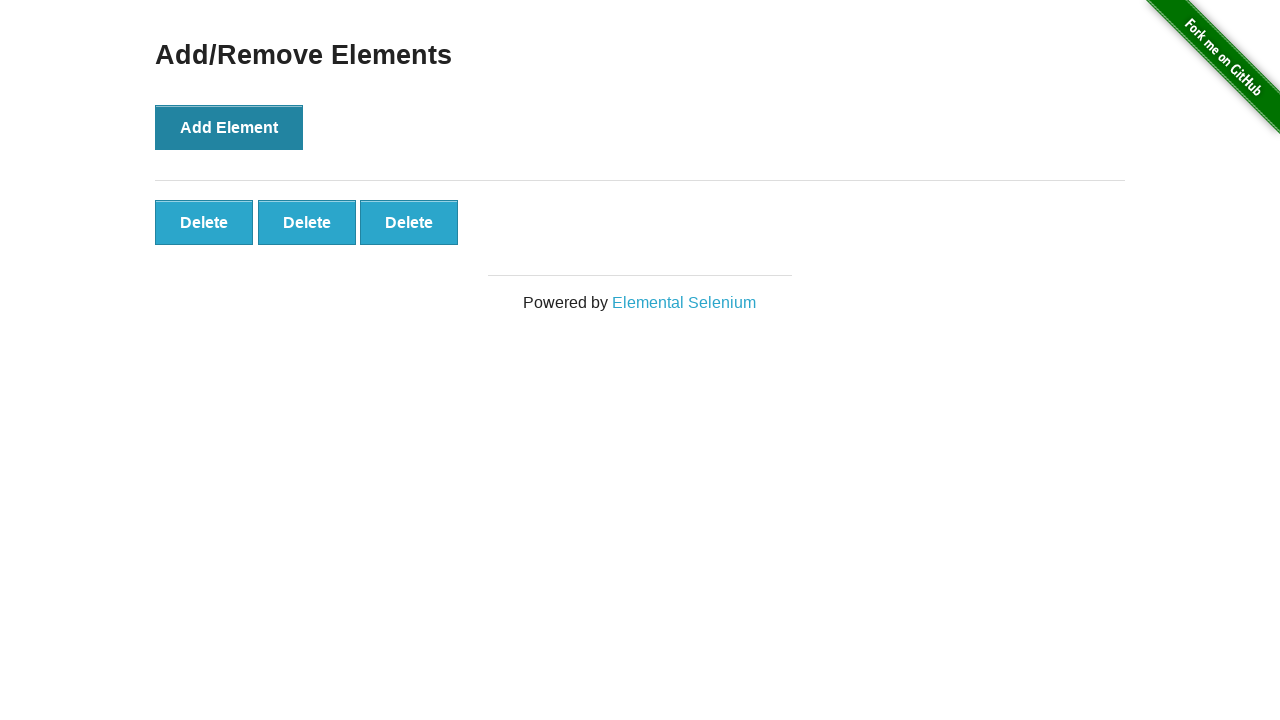

Verified that exactly 3 delete buttons are present
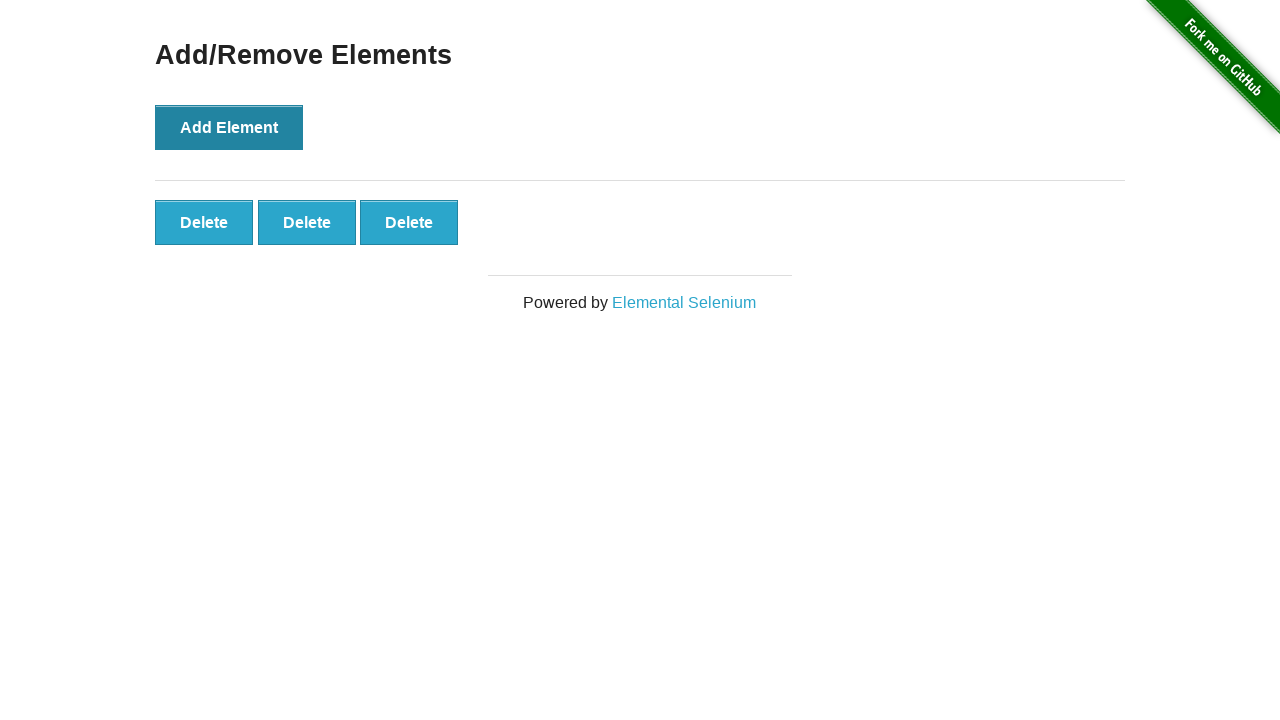

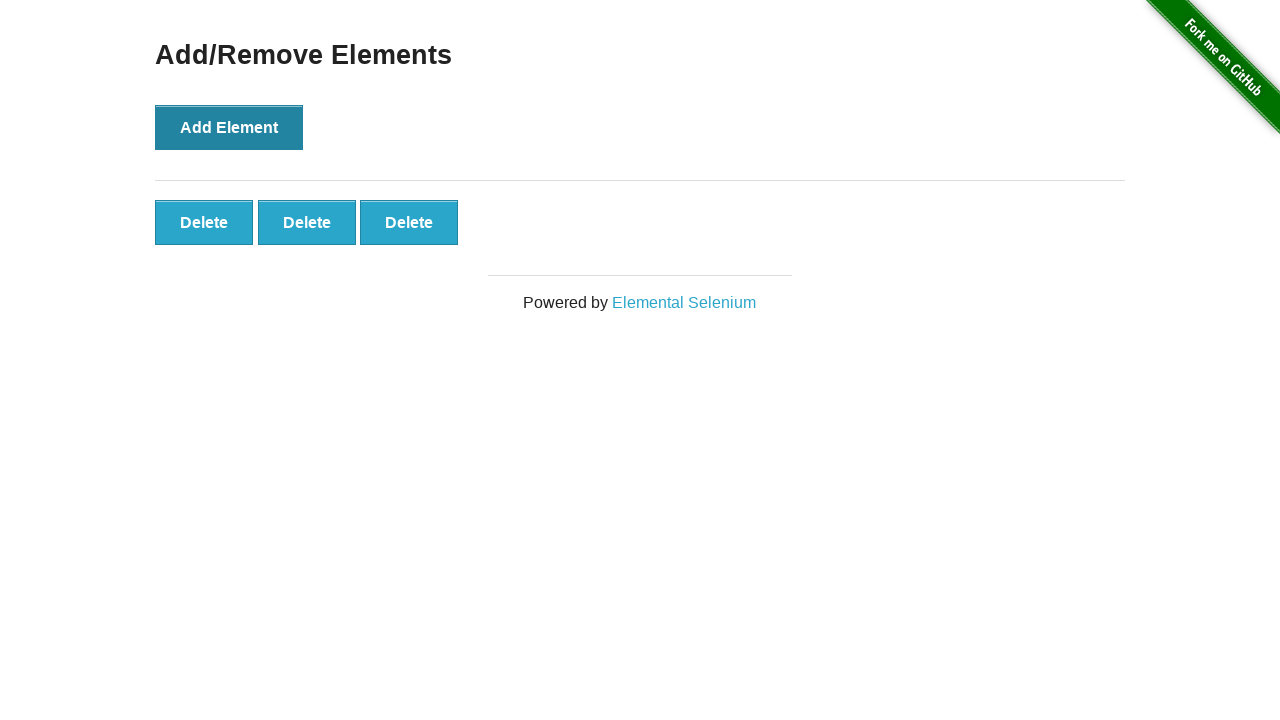